Tests contact page error validation by clicking submit without filling fields, verifying error messages appear, then filling mandatory fields and verifying errors disappear

Starting URL: http://jupiter.cloud.planittesting.com

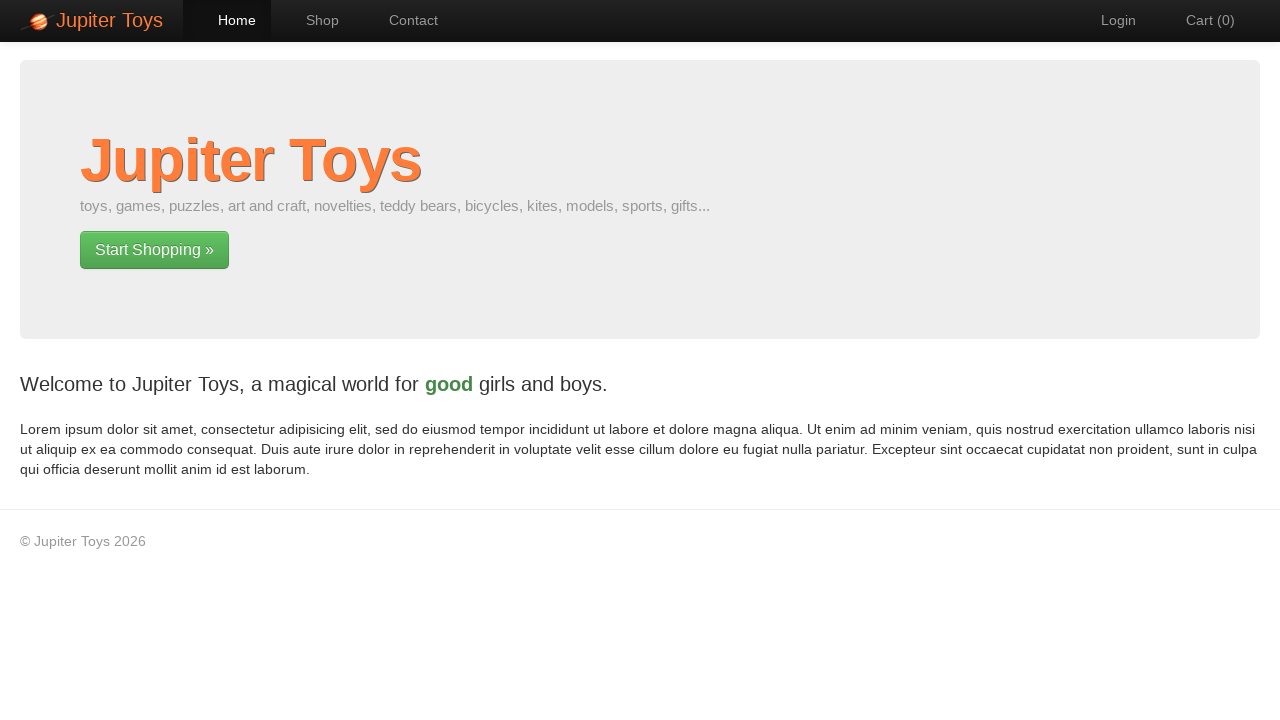

Clicked on Contact page link at (404, 20) on a[href='#/contact']
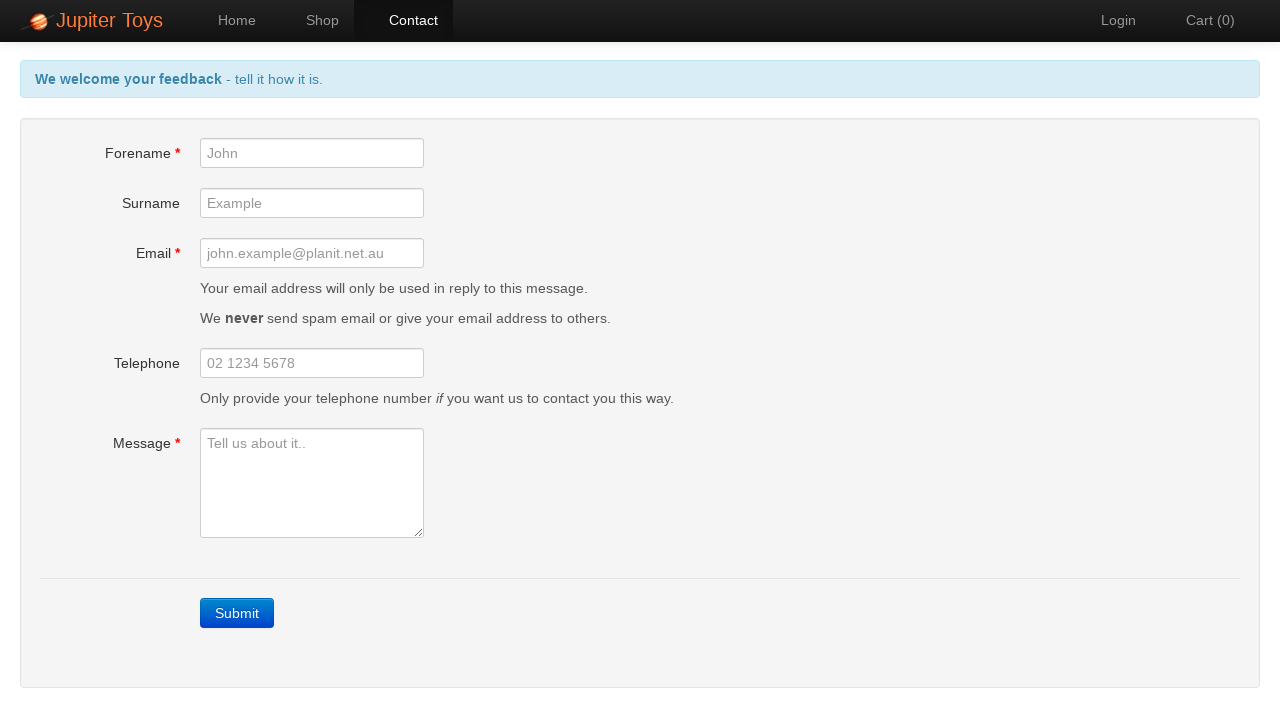

Clicked Submit button without filling any fields at (237, 613) on a.btn-contact
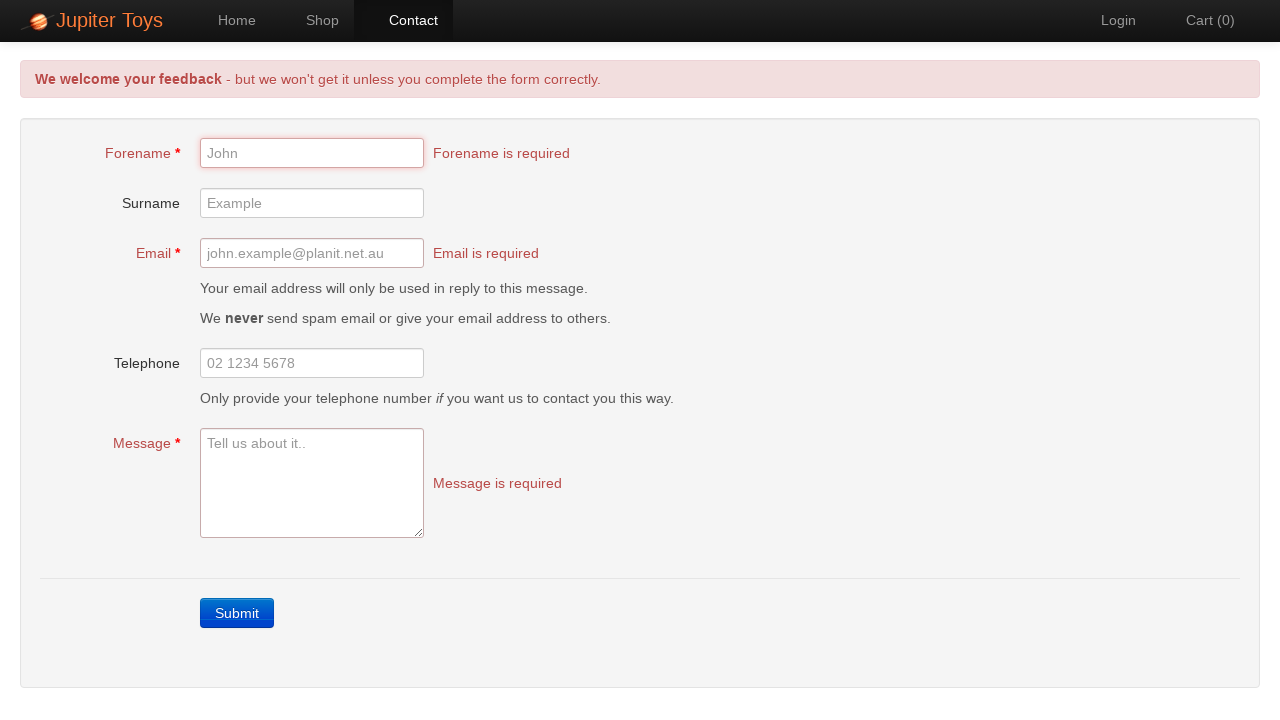

Alert error message appeared
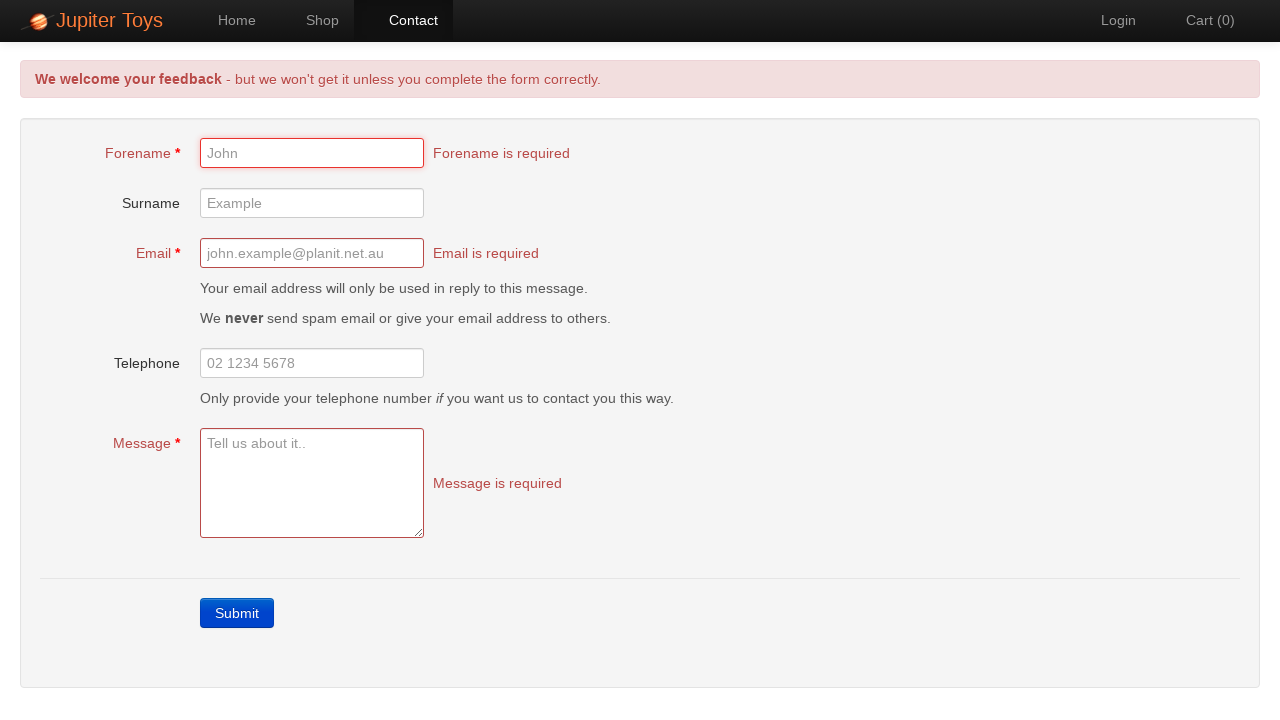

Forename error message displayed
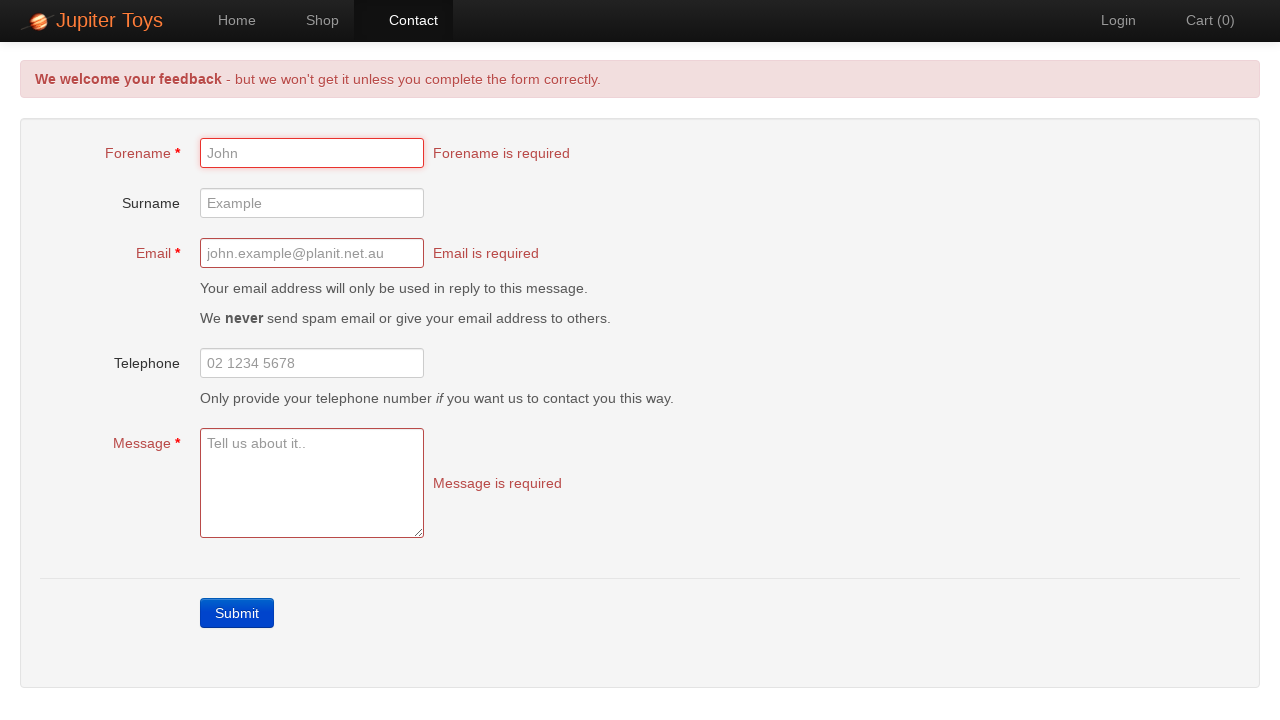

Email error message displayed
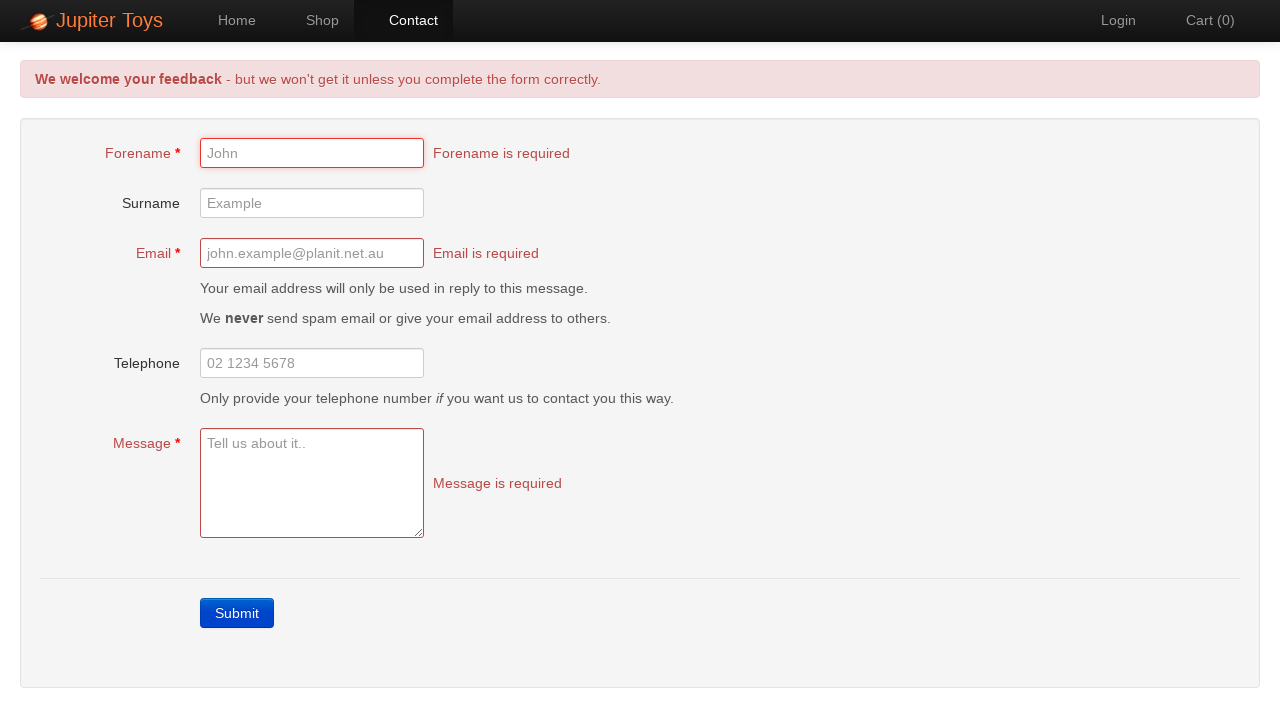

Message error message displayed
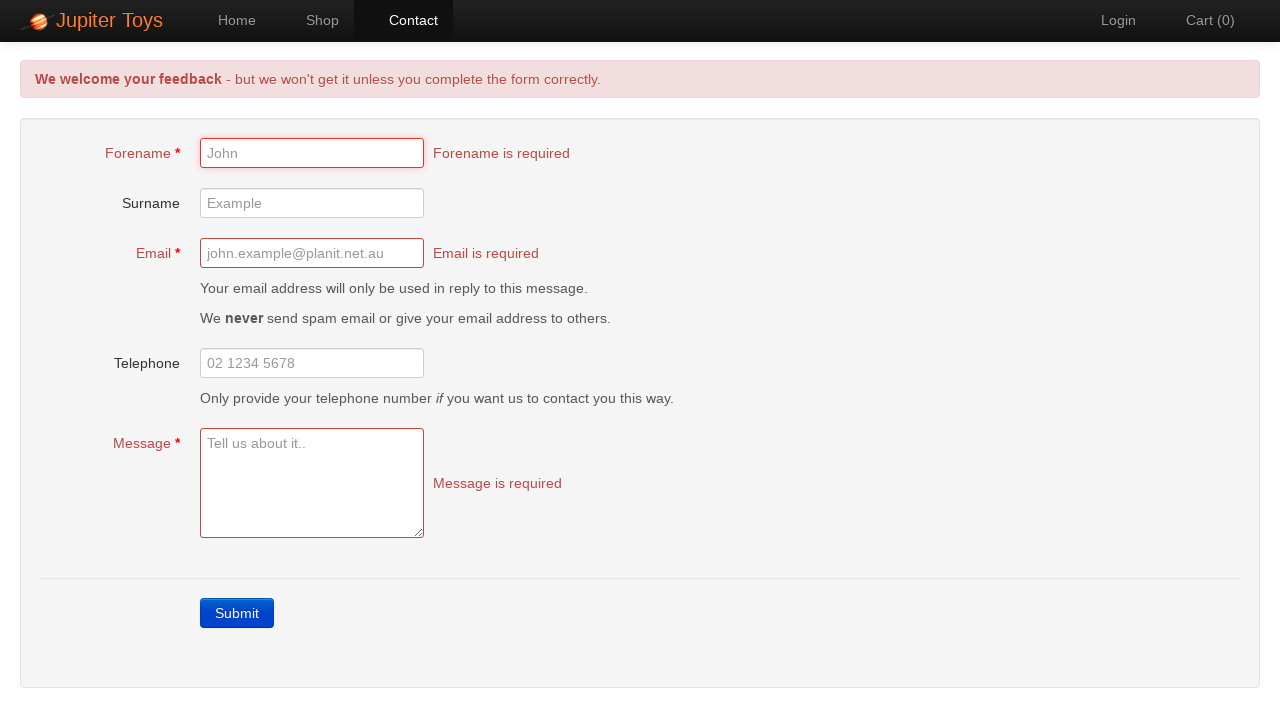

Filled forename field with 'Sarah' on #forename
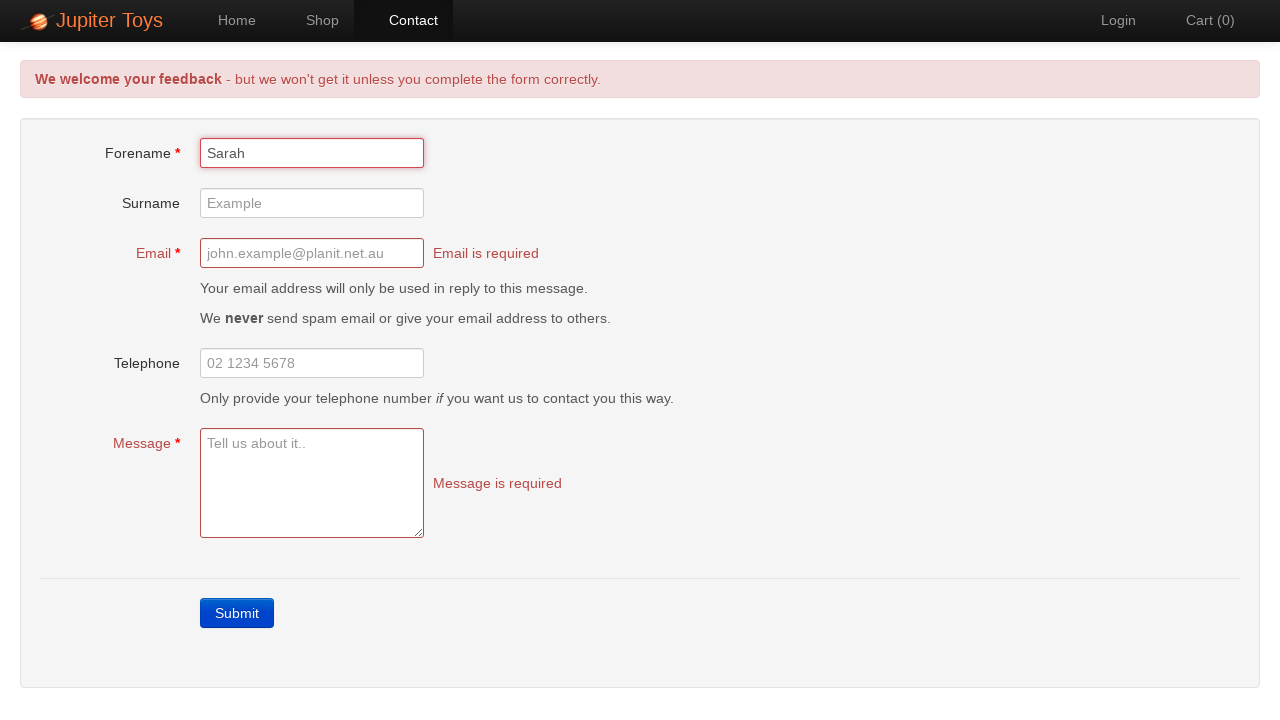

Filled email field with 'sarah.connor@example.com' on #email
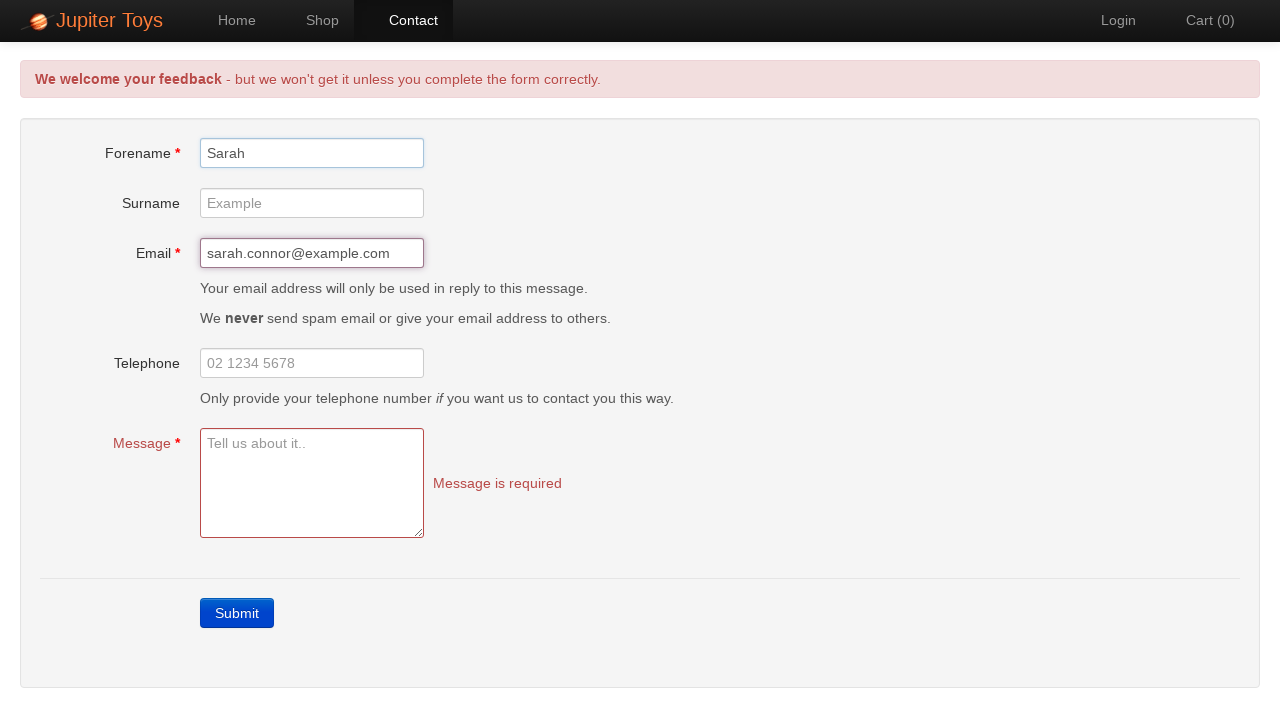

Filled message field with test message on #message
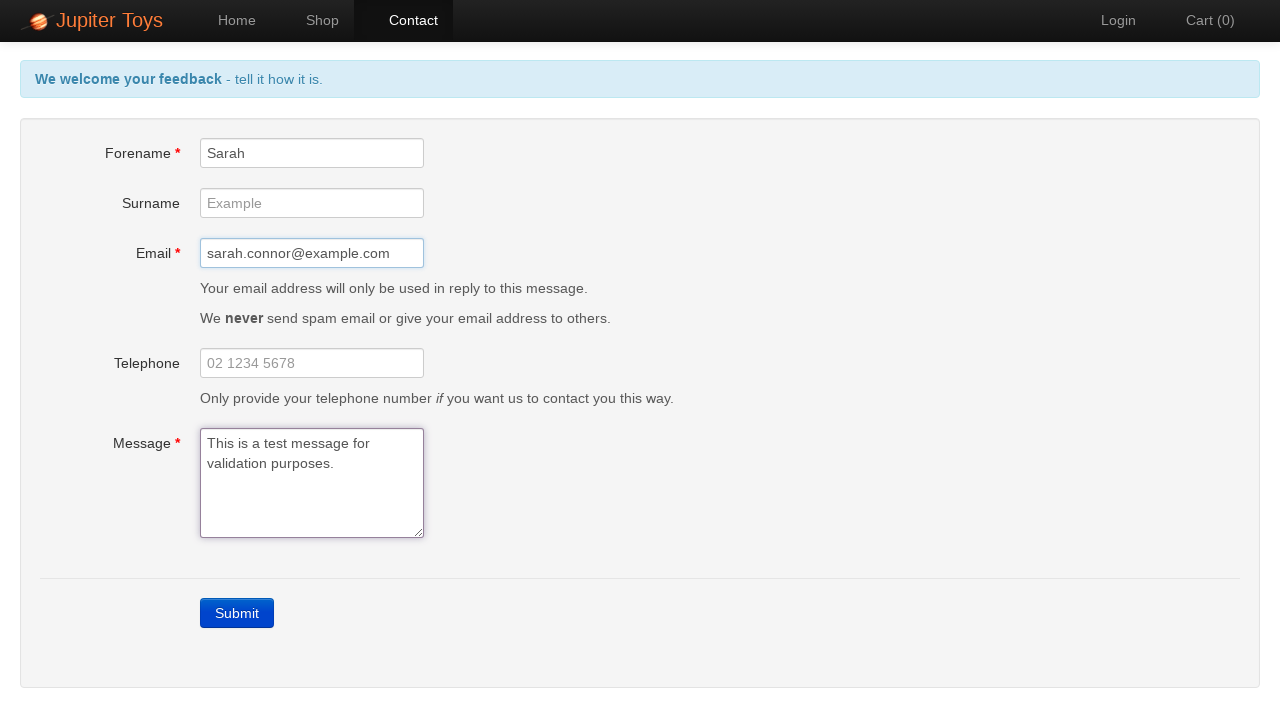

Forename error message disappeared
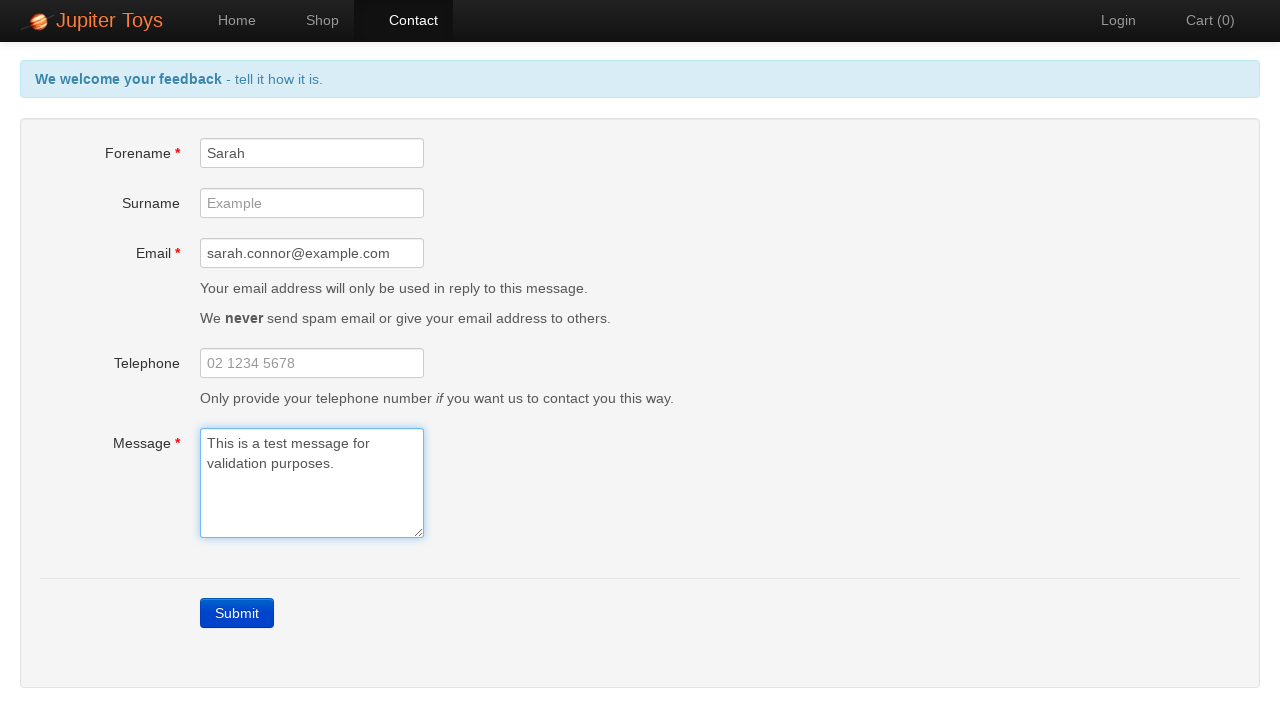

Email error message disappeared
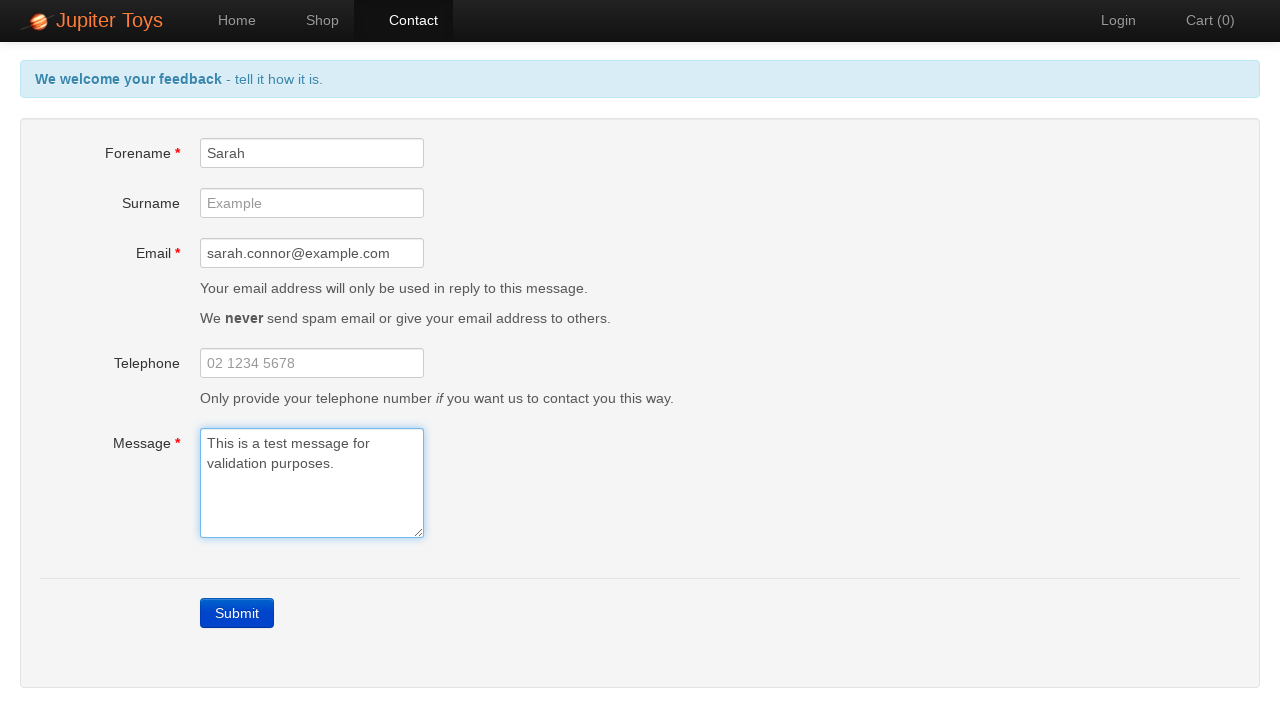

Message error message disappeared
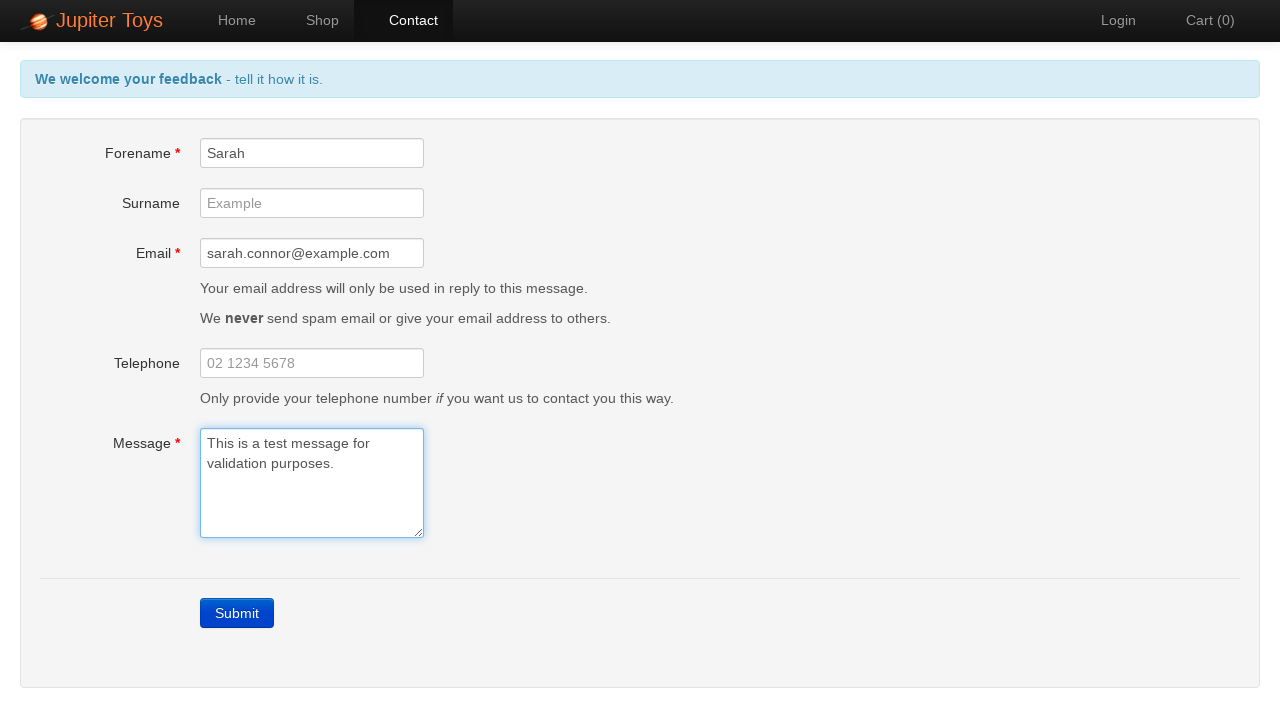

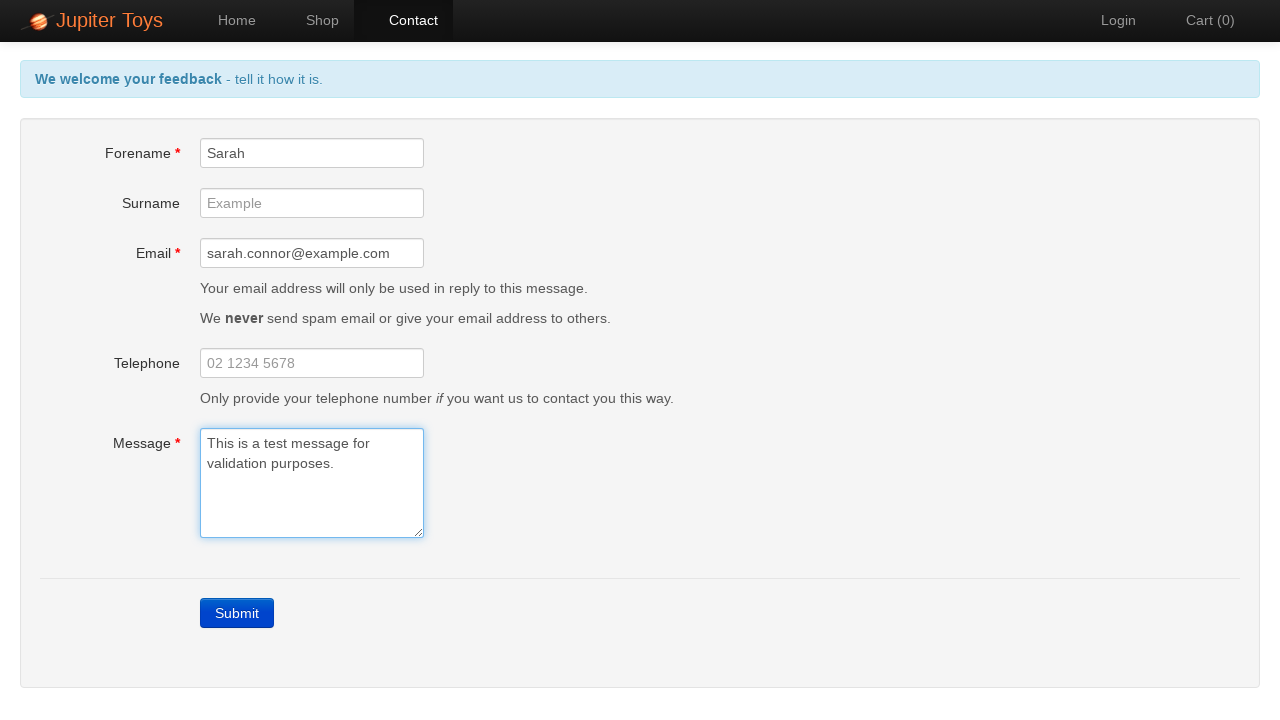